Navigates to Trace Viewer documentation by clicking on 'Trace viewer' link and then 'How to record a trace' link

Starting URL: https://playwright.dev/docs/codegen#recording-a-test

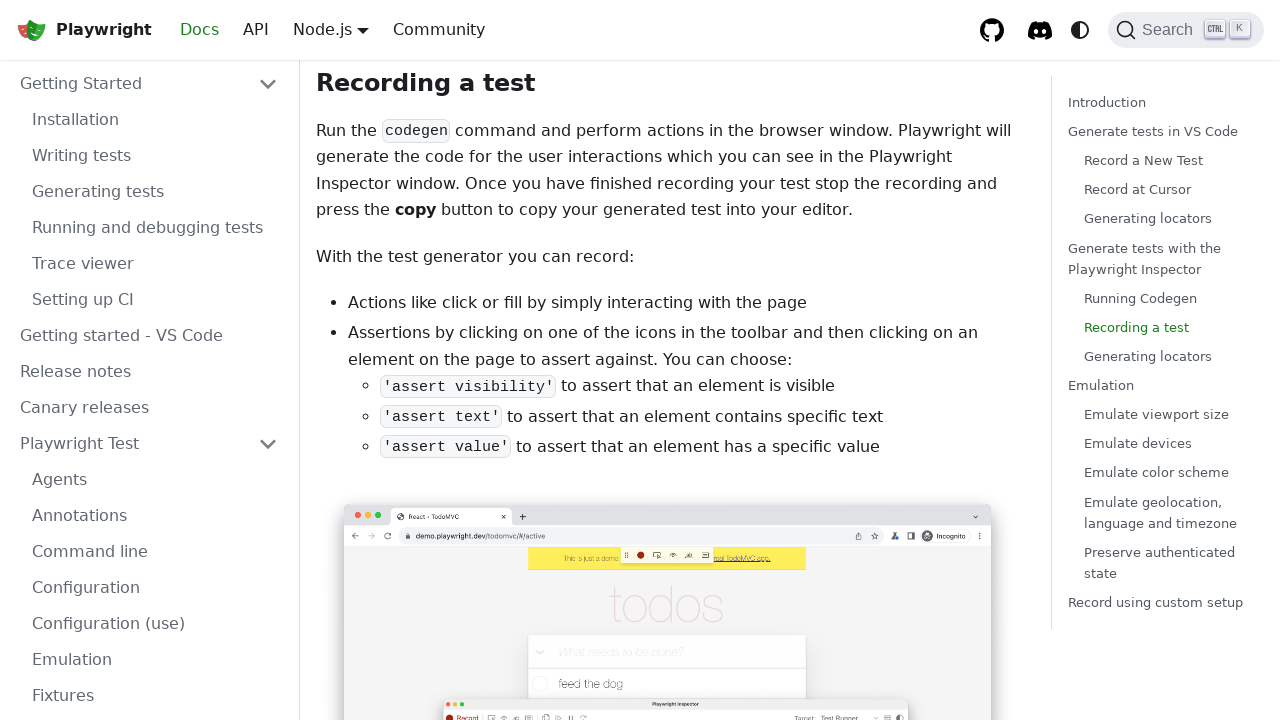

Clicked on 'Trace viewer' link at (155, 264) on internal:role=link[name="Trace viewer"i] >> nth=0
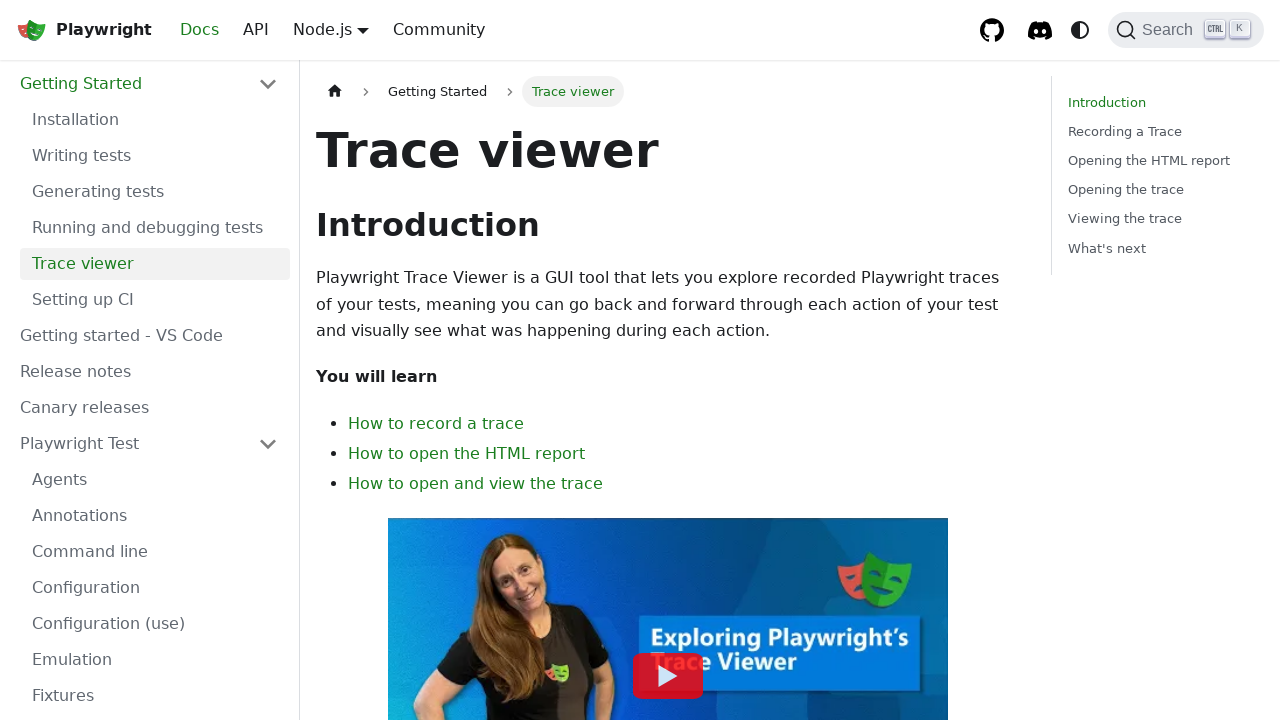

Clicked on 'How to record a trace' link at (436, 423) on internal:role=link[name="How to record a trace"i]
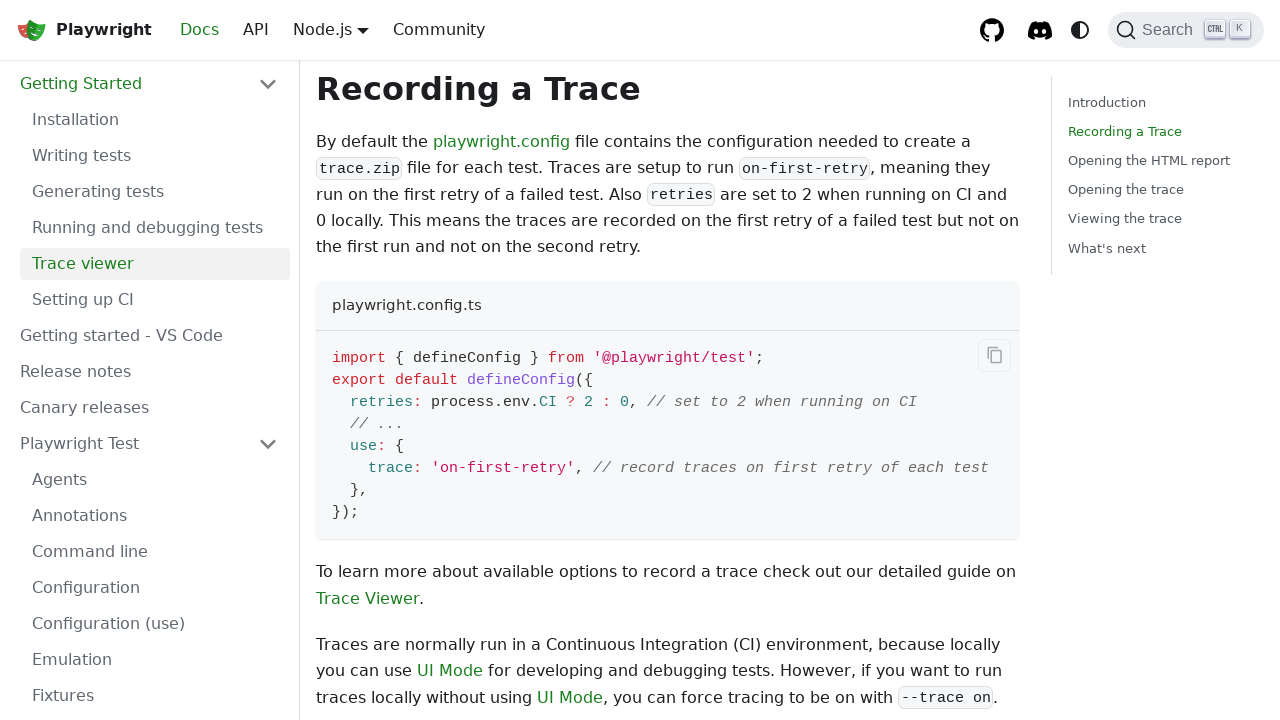

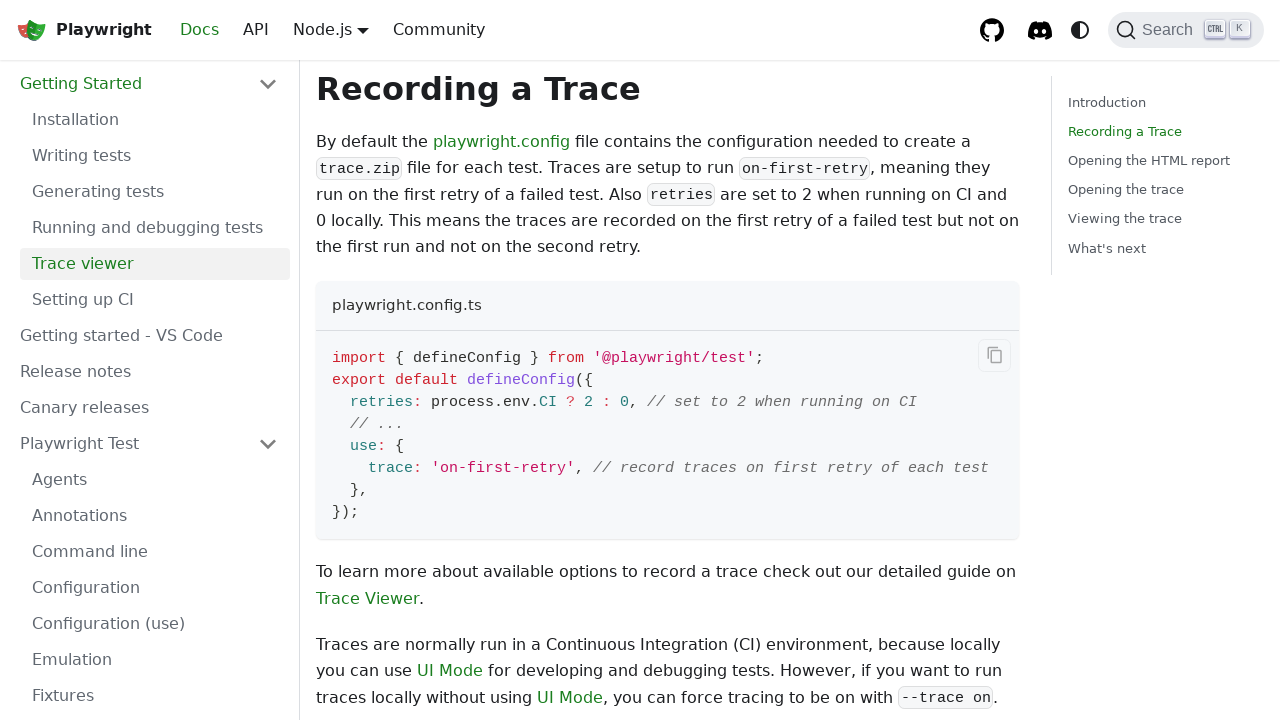